Tests 7-character validation form with invalid input containing special character "$" and verifies it returns "Invalid Value"

Starting URL: https://testpages.eviltester.com/styled/apps/7charval/simple7charvalidation.html

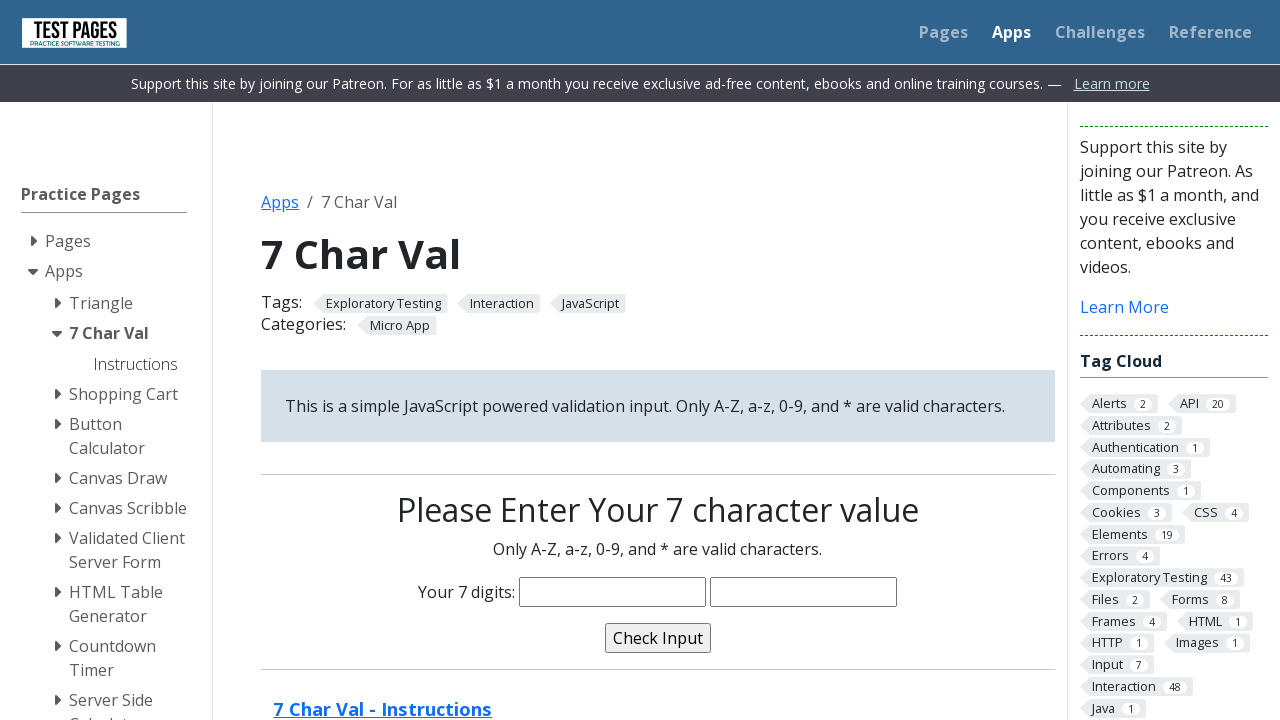

Filled input field with invalid value 'Abc$123' containing special character '$' on input[name='characters']
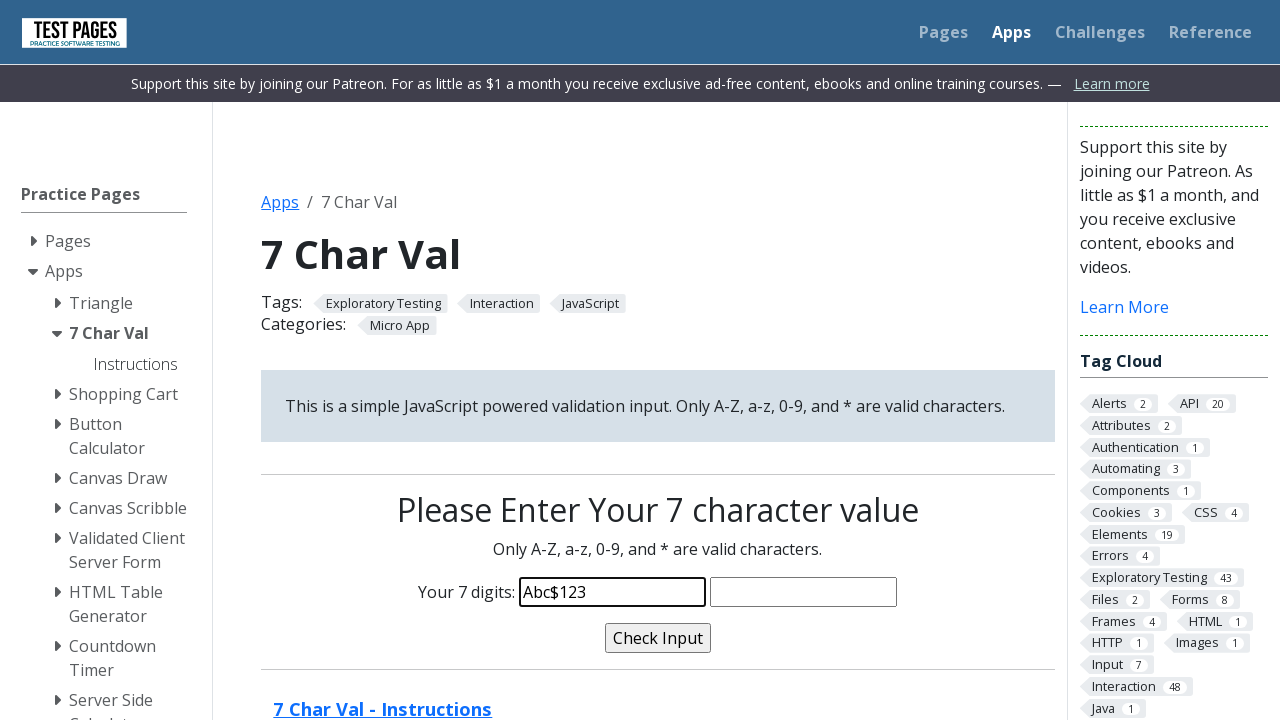

Clicked validate button to check input at (658, 638) on input[name='validate']
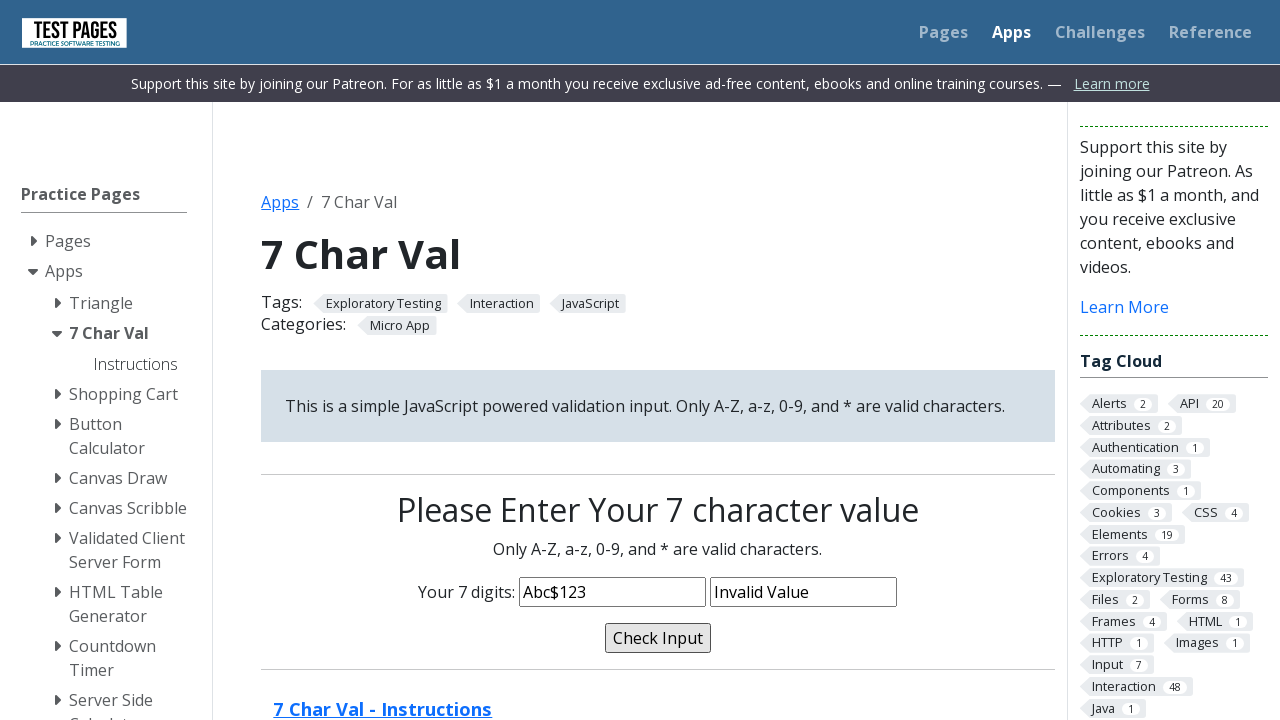

Validation message confirmed as 'Invalid Value' for invalid input with special character
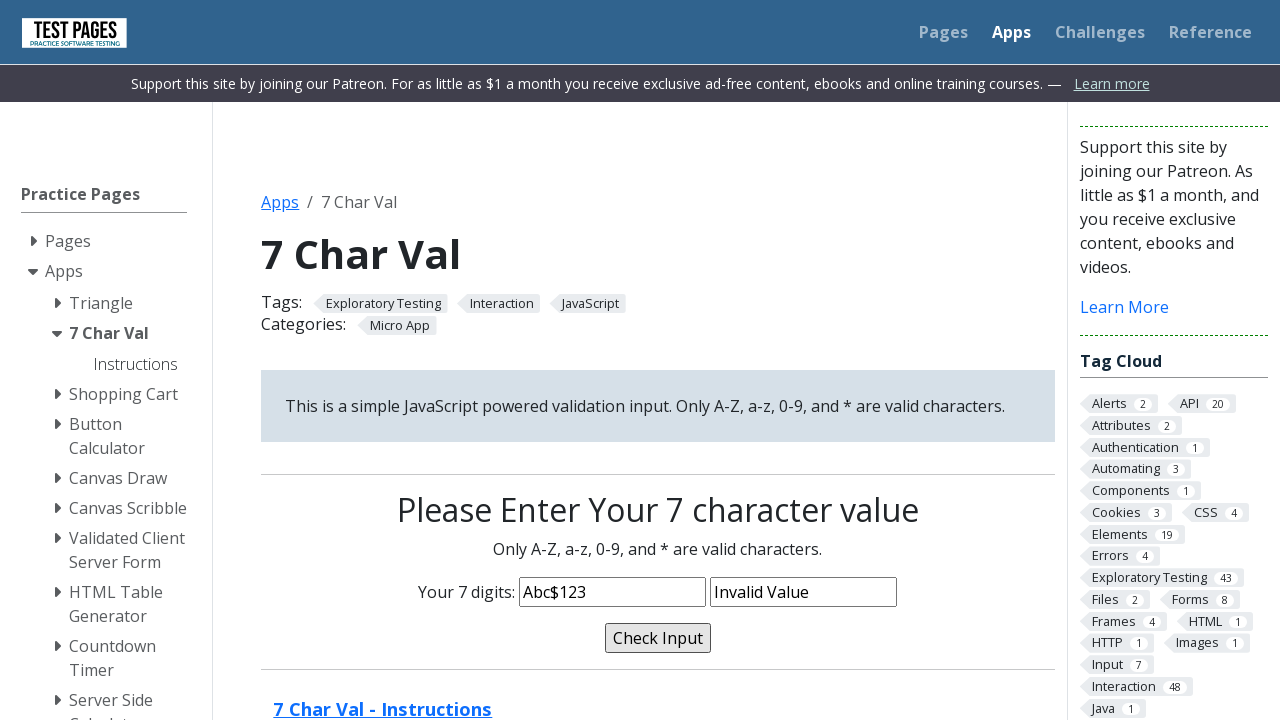

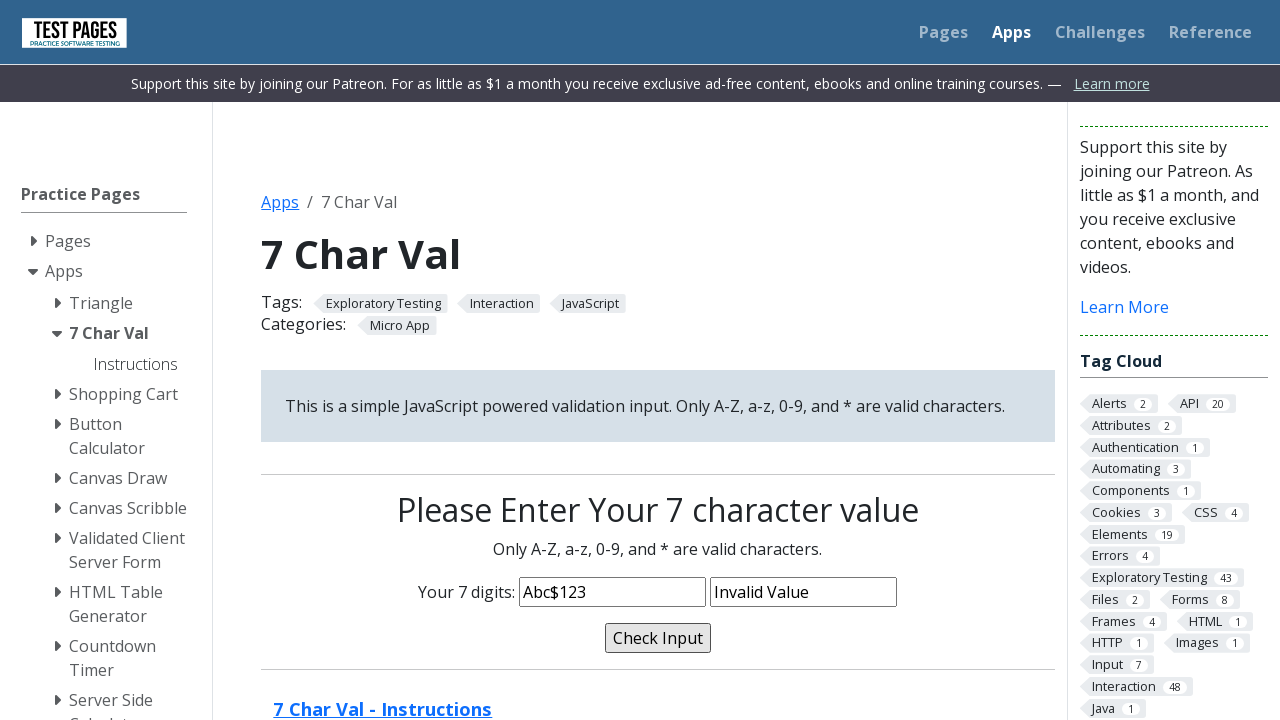